Navigates to an automation practice page and interacts with a product table, verifying the table structure and accessing cell values in a specific row.

Starting URL: https://rahulshettyacademy.com/AutomationPractice/

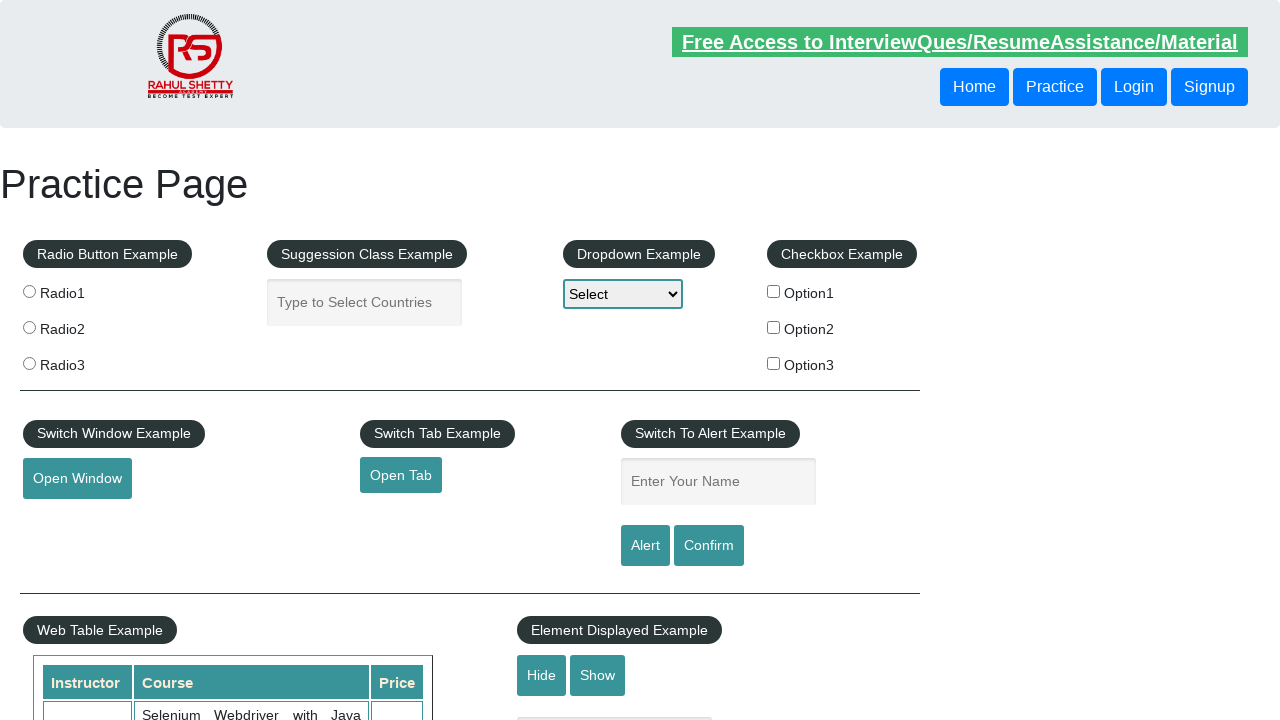

Waited for product table to be visible
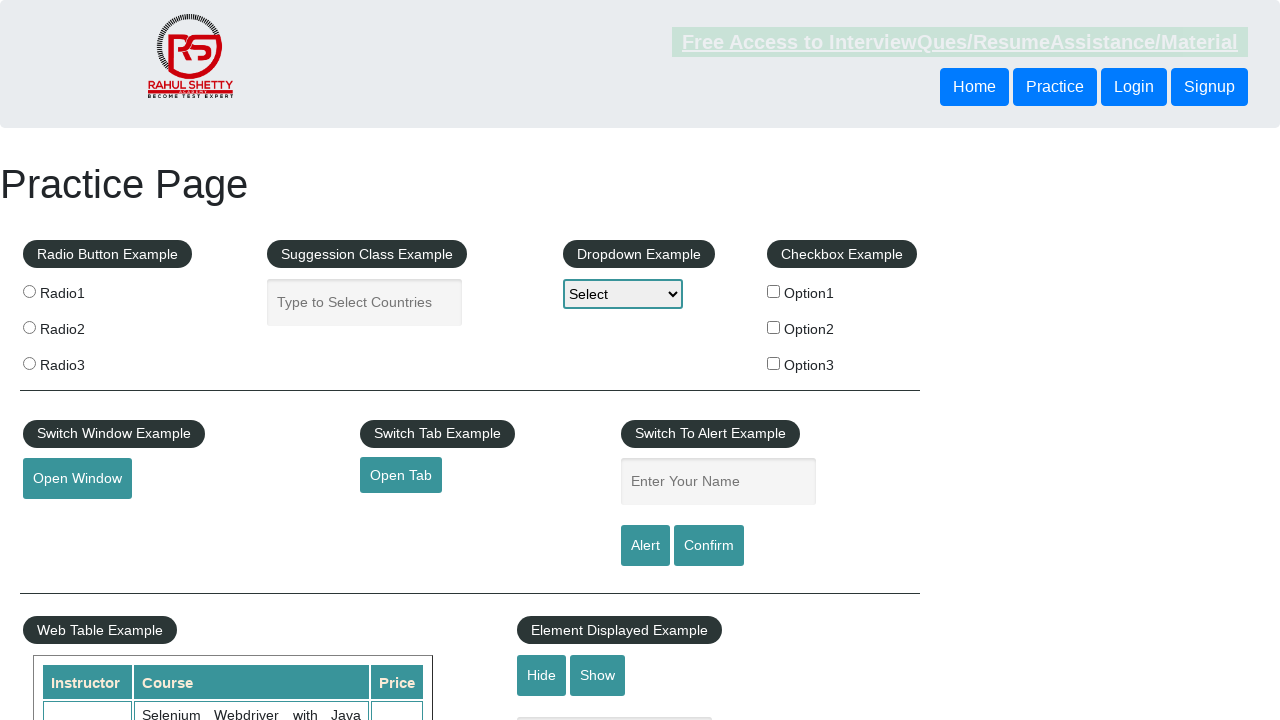

Located product table element
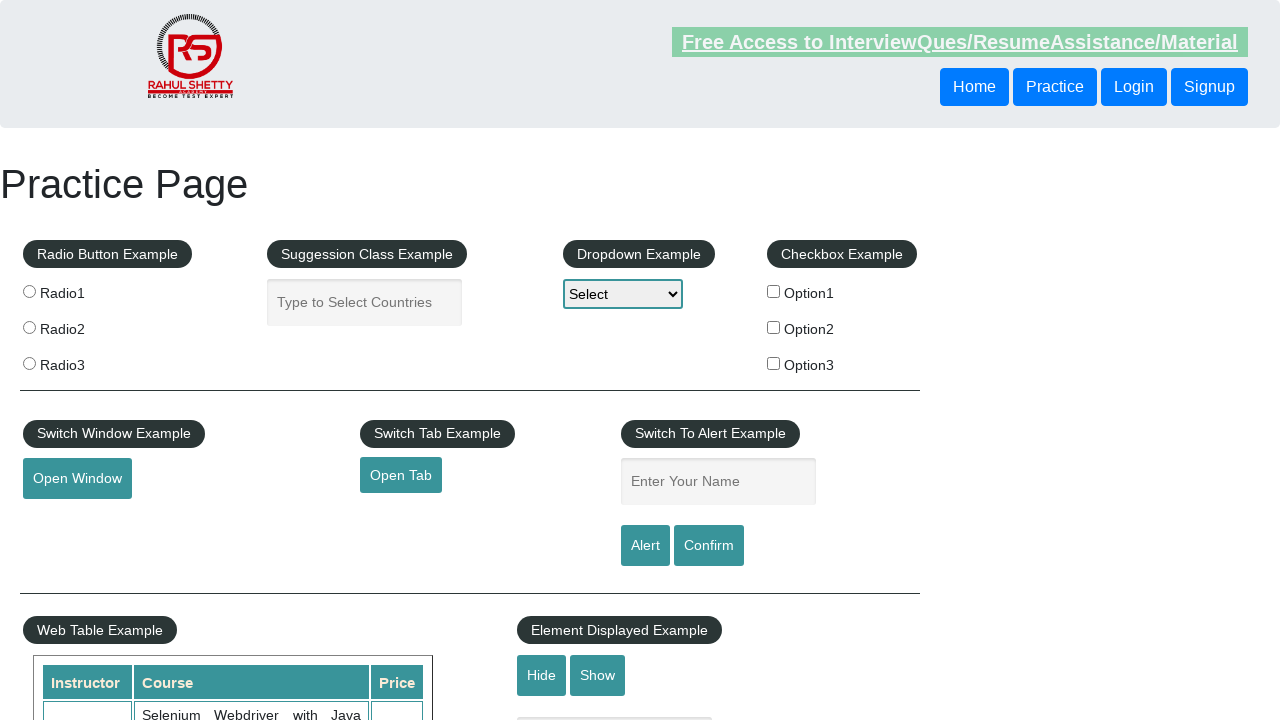

Verified table rows exist and first row is visible
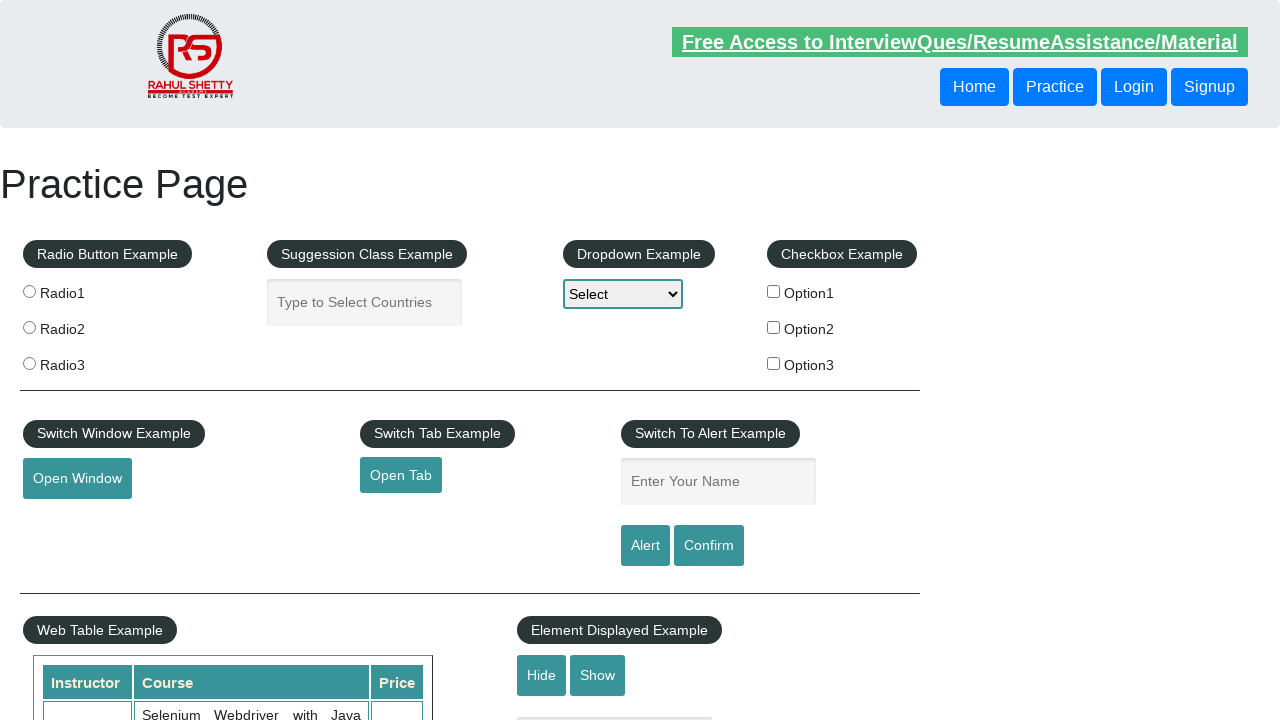

Verified table header columns exist in first row
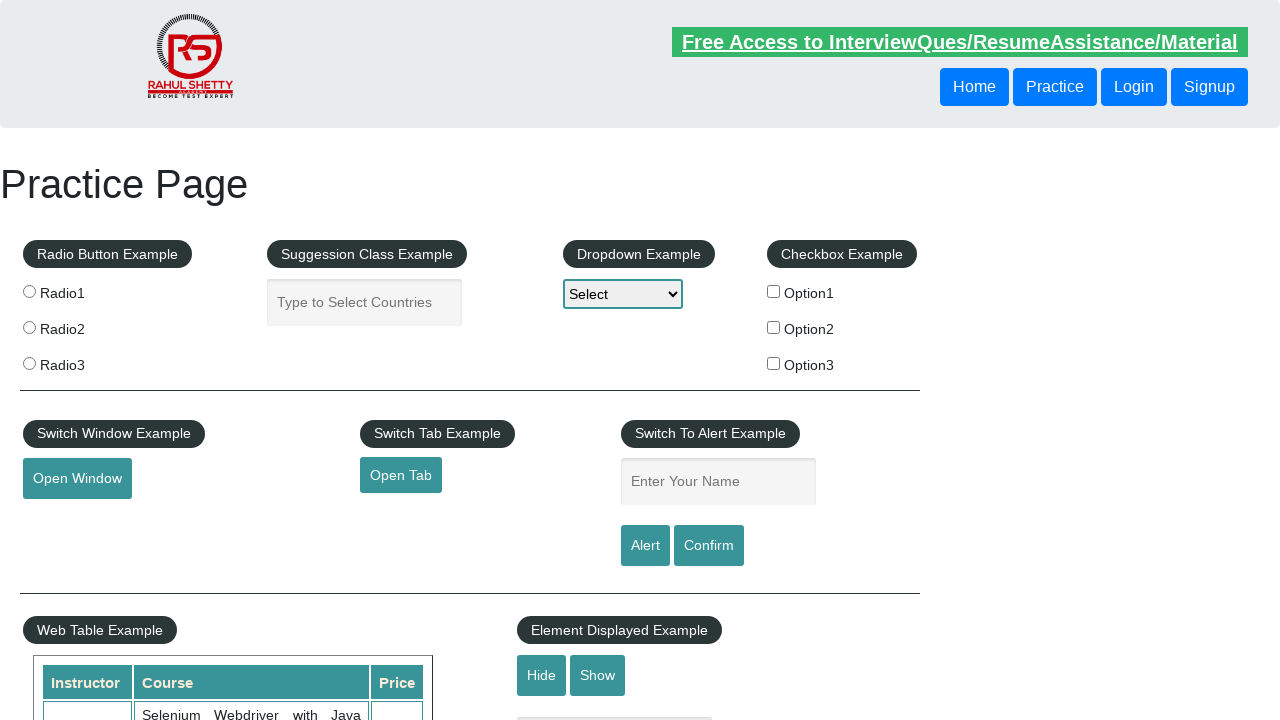

Verified cells in row 3 are accessible
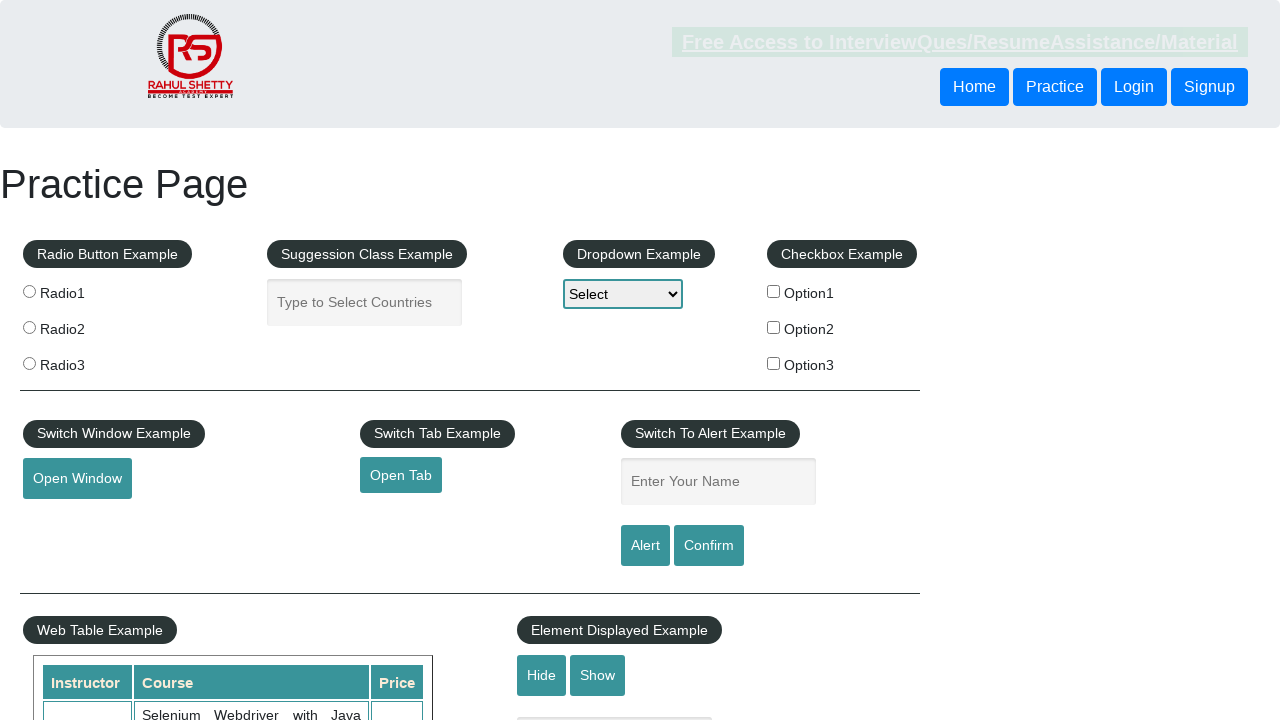

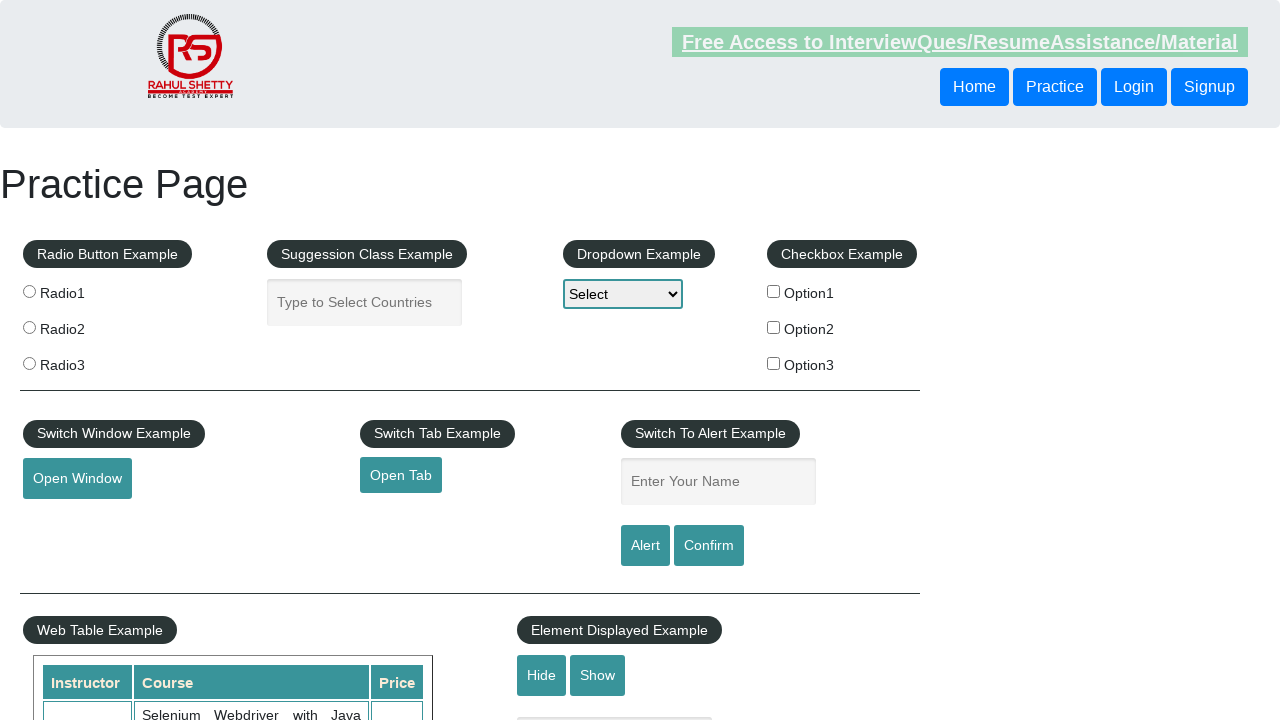